Tests that the name field accepts numeric characters by entering numbers

Starting URL: https://carros-crud.vercel.app/

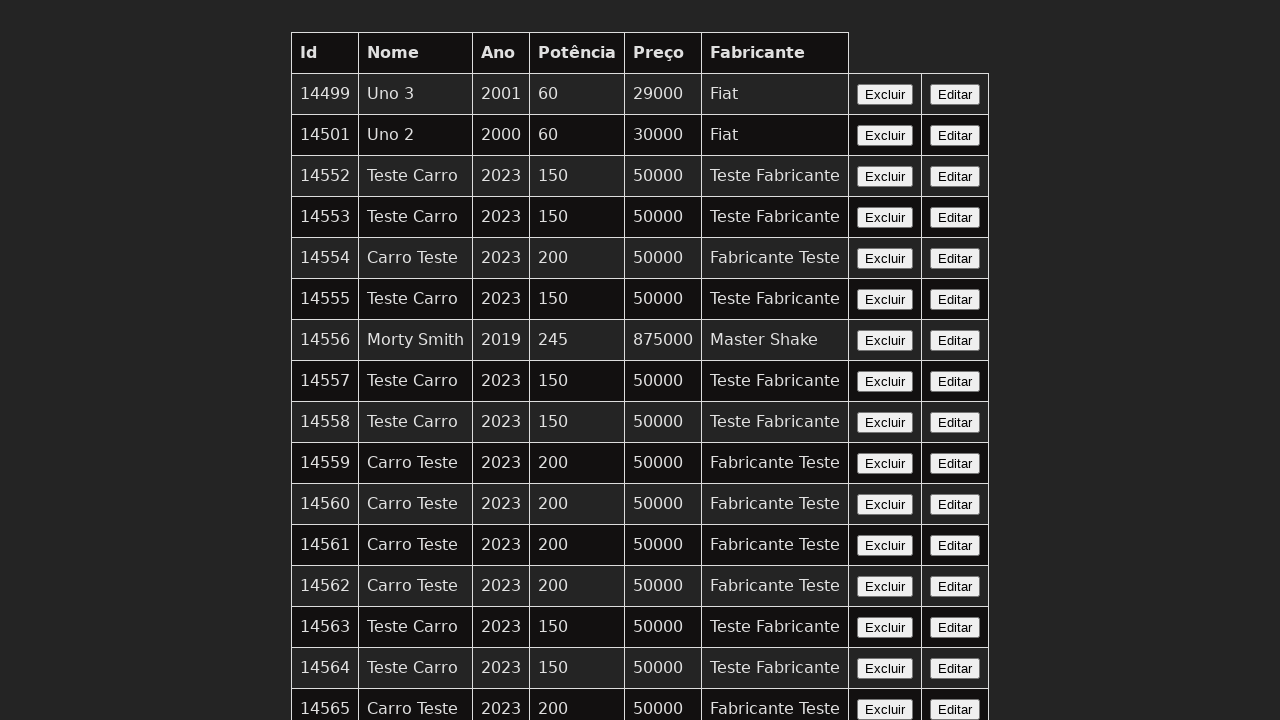

Clicked on Text Box menu item
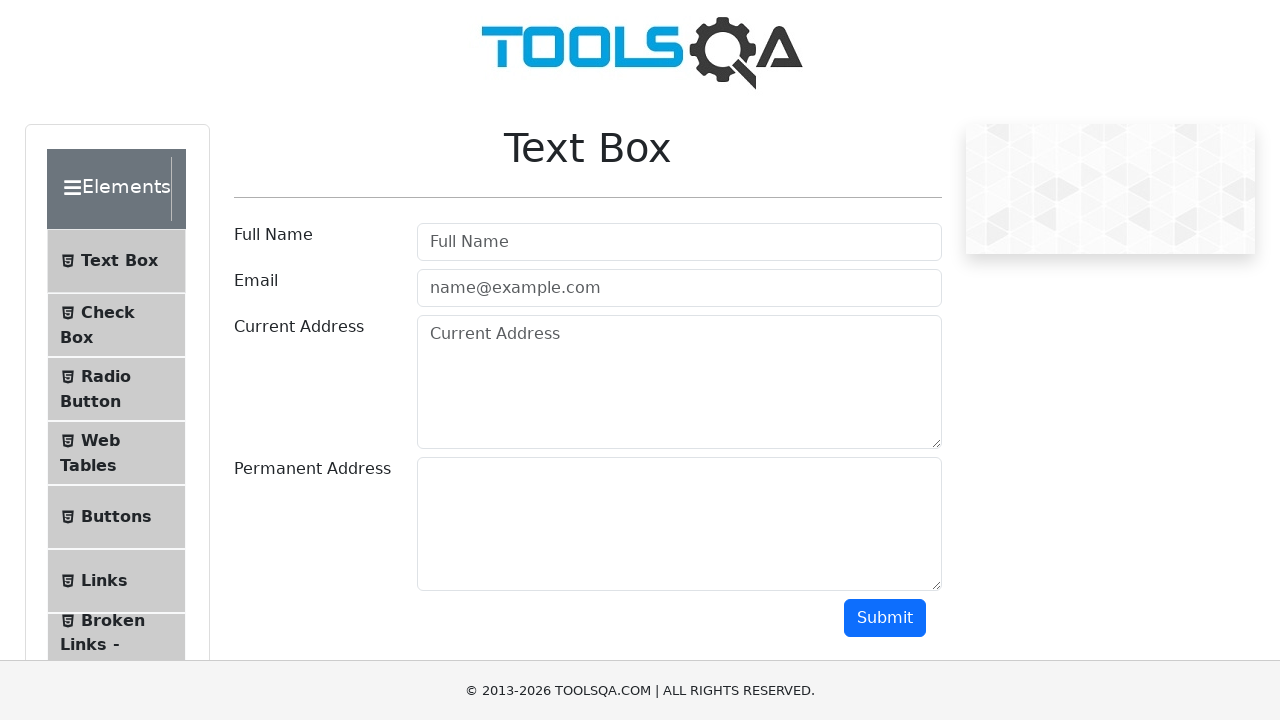

Full Name field wrapper loaded
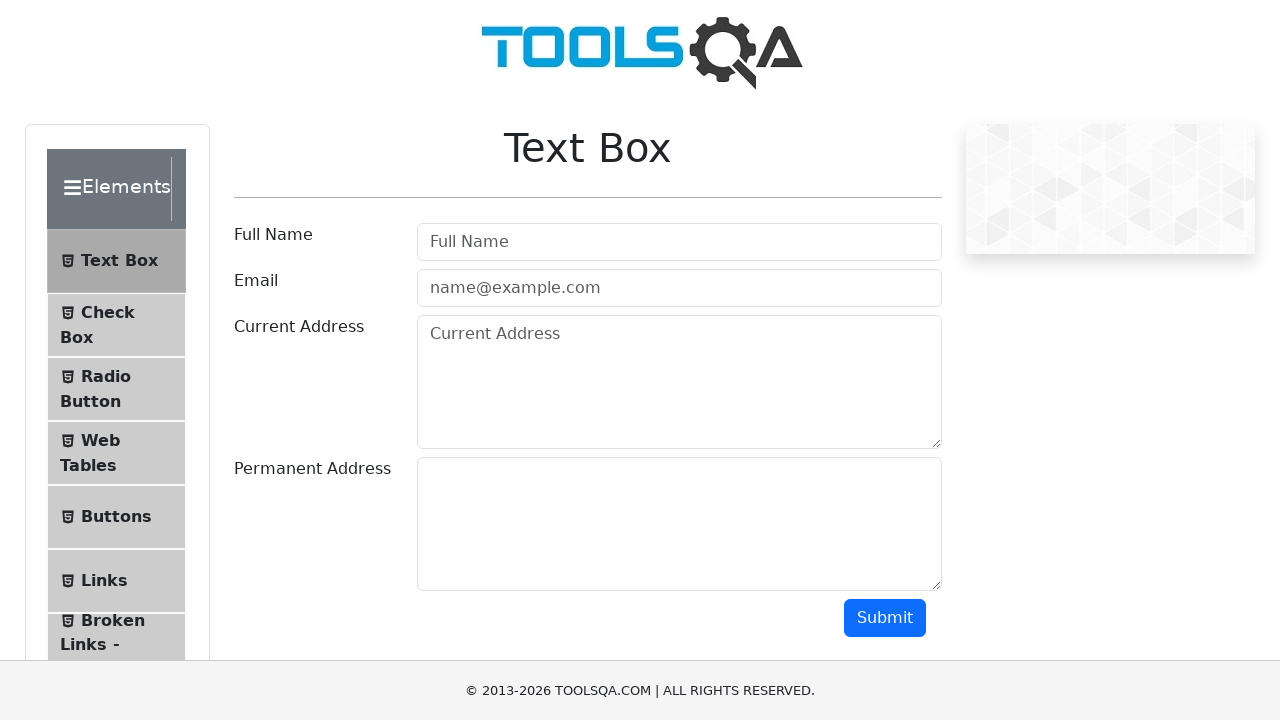

Email field wrapper loaded
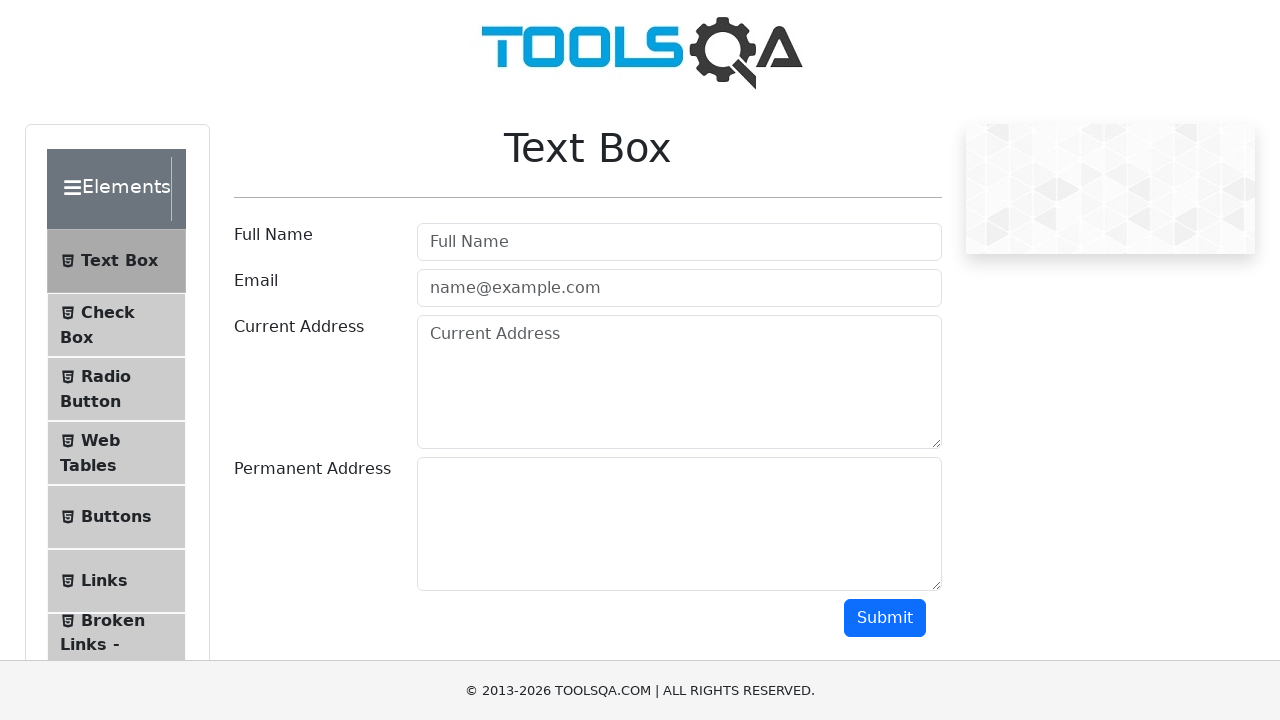

Current Address field wrapper loaded
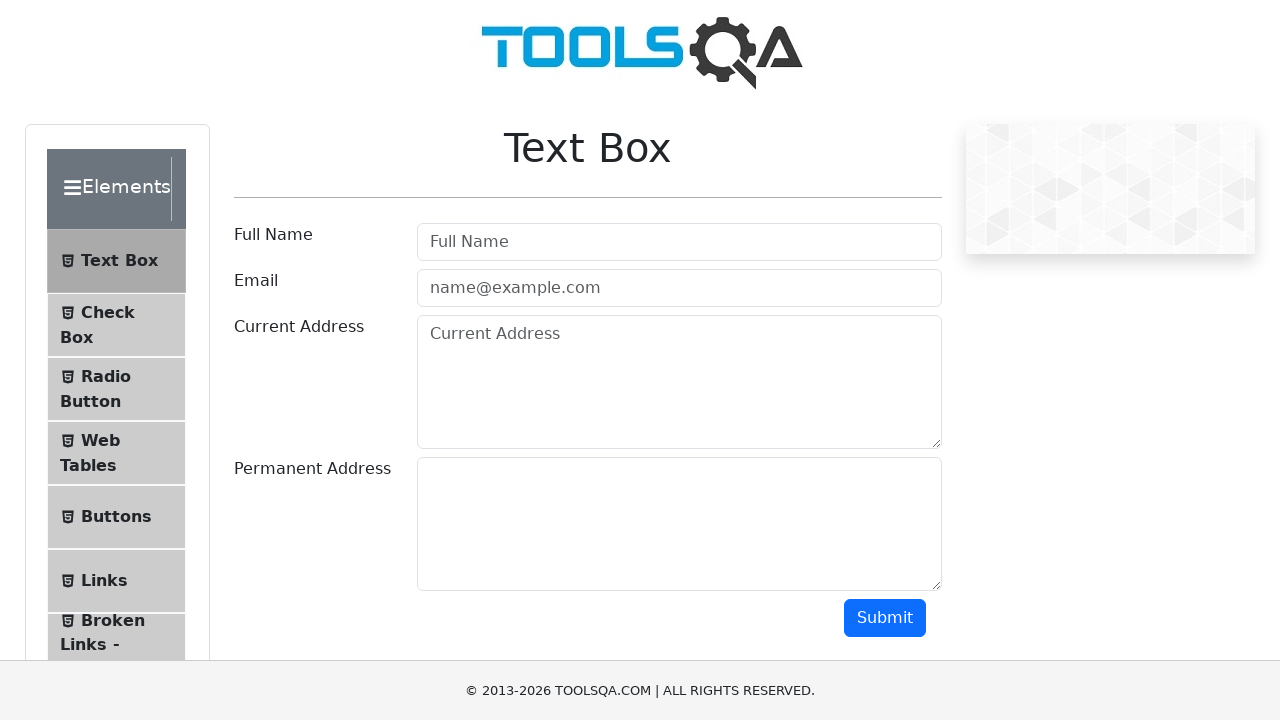

Permanent Address field wrapper loaded
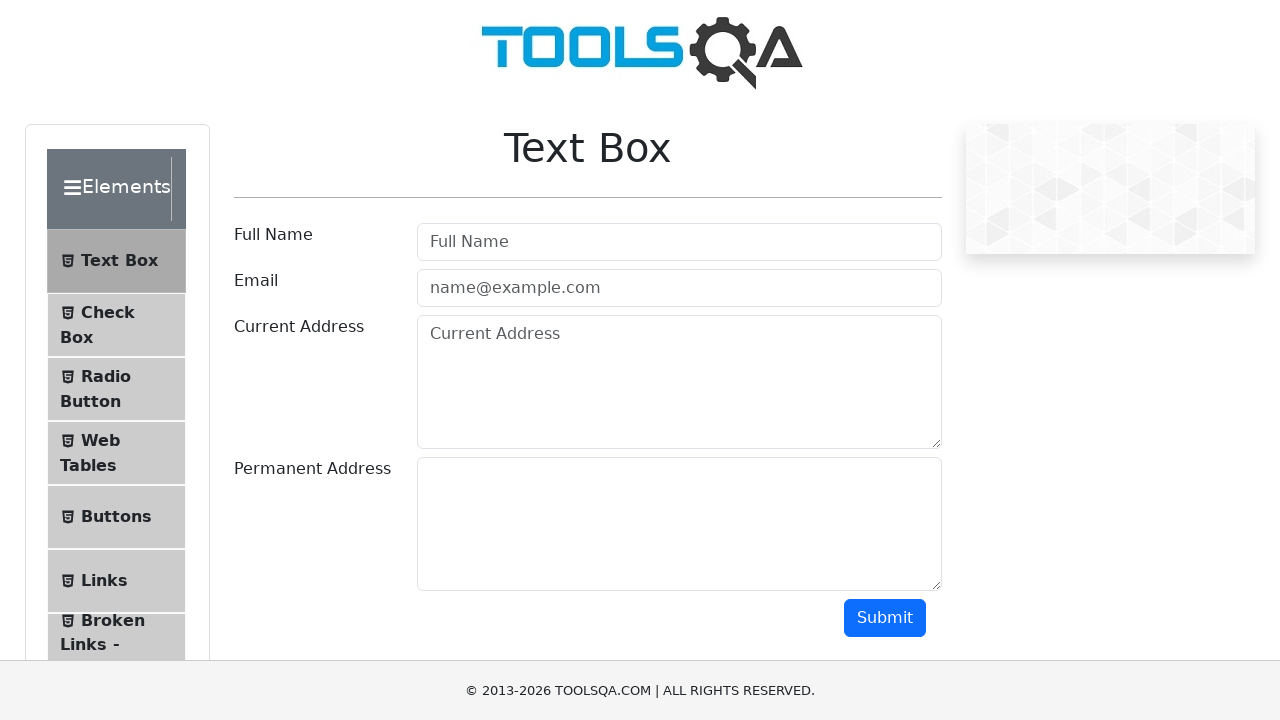

Submit button loaded
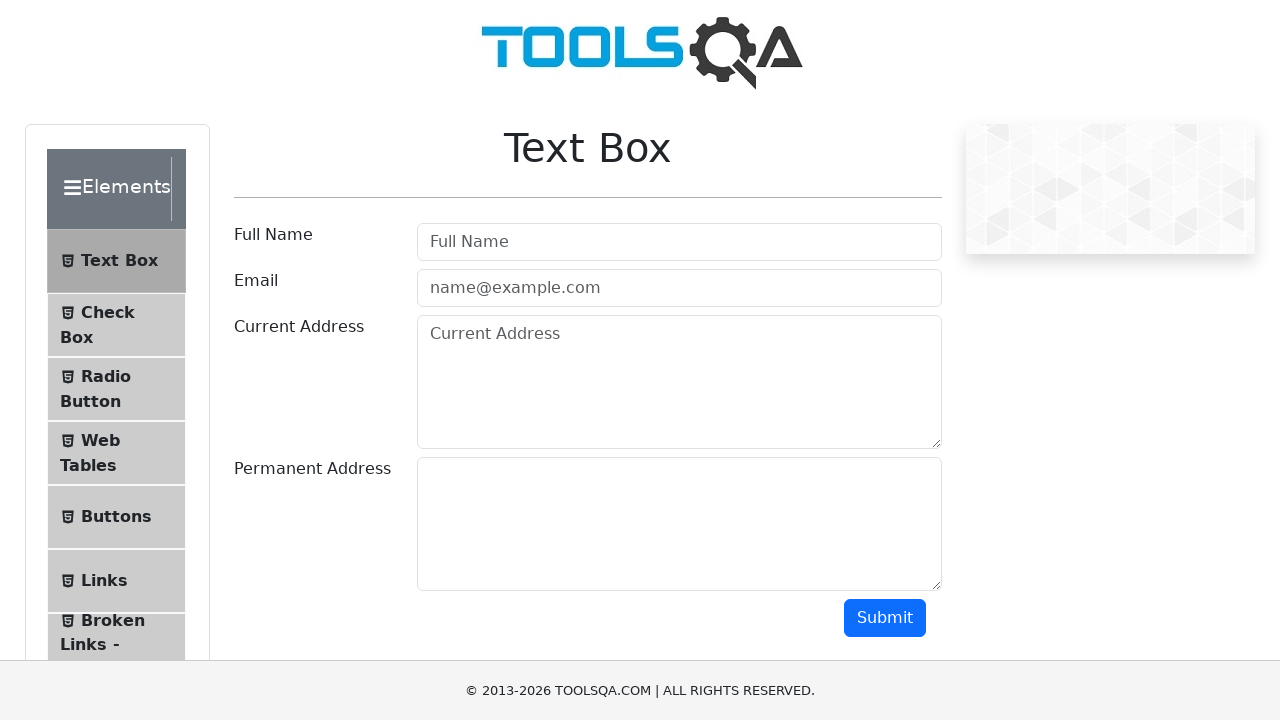

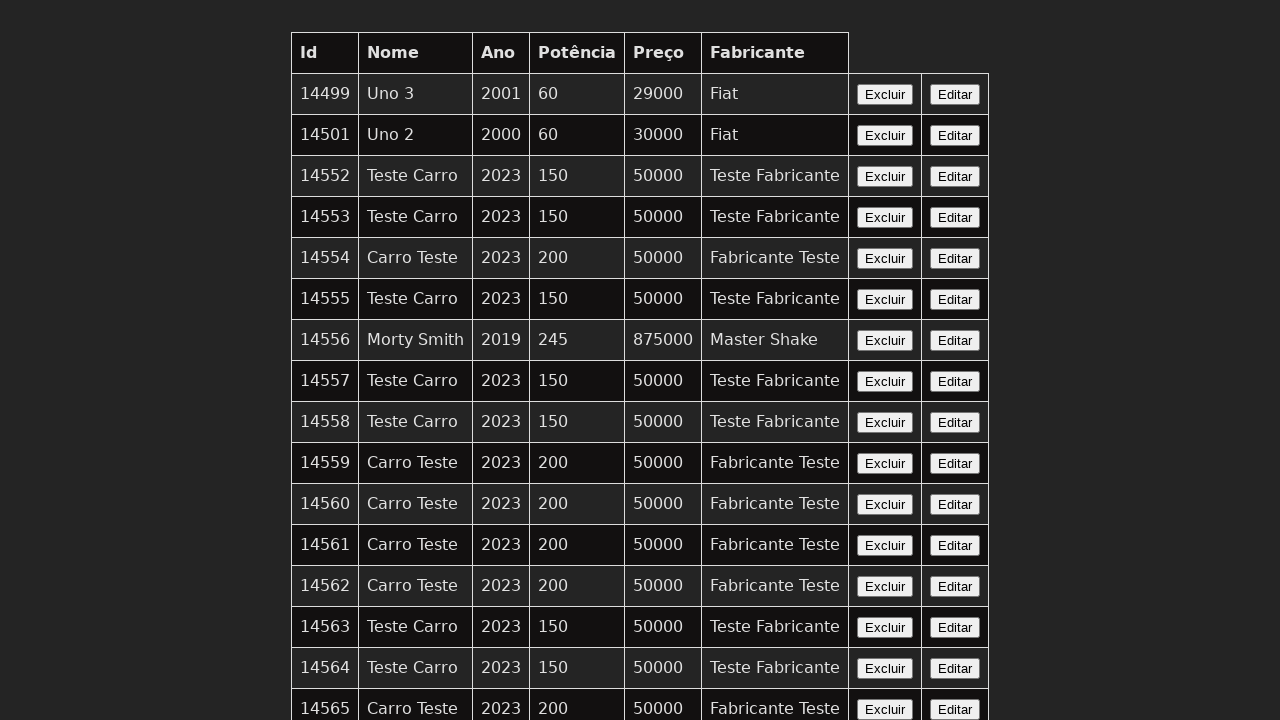